Navigates to the TechGlobal training frontend page, clicks on the Html Elements card, and validates that paragraph elements are visible with expected text content.

Starting URL: https://techglobal-training.com/frontend

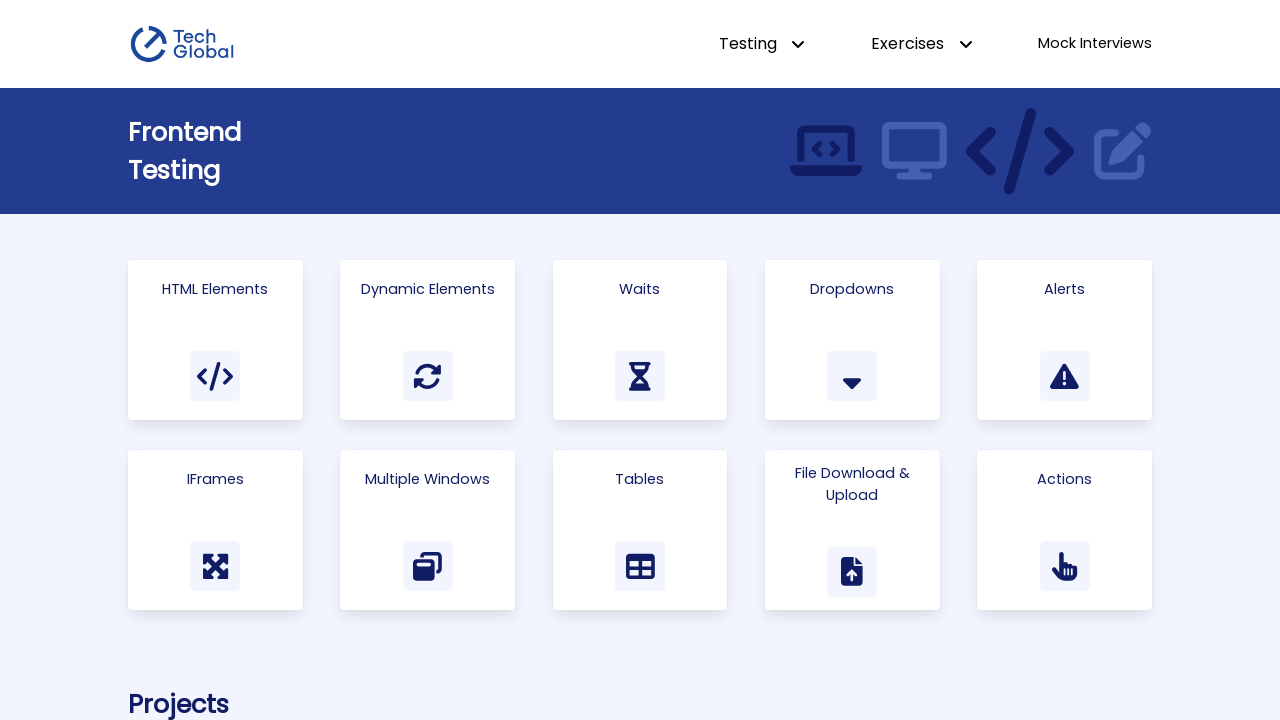

Clicked on the 'Html Elements' card at (215, 289) on text=Html Elements
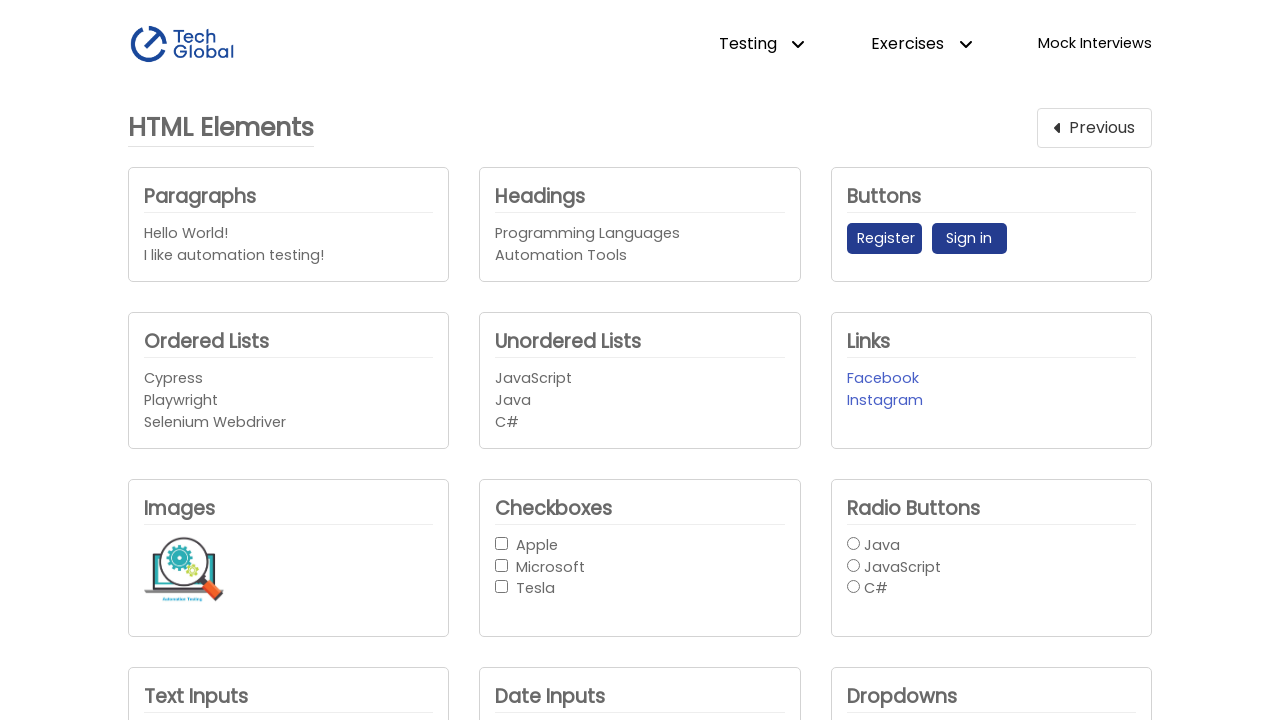

Waited for paragraph elements to load
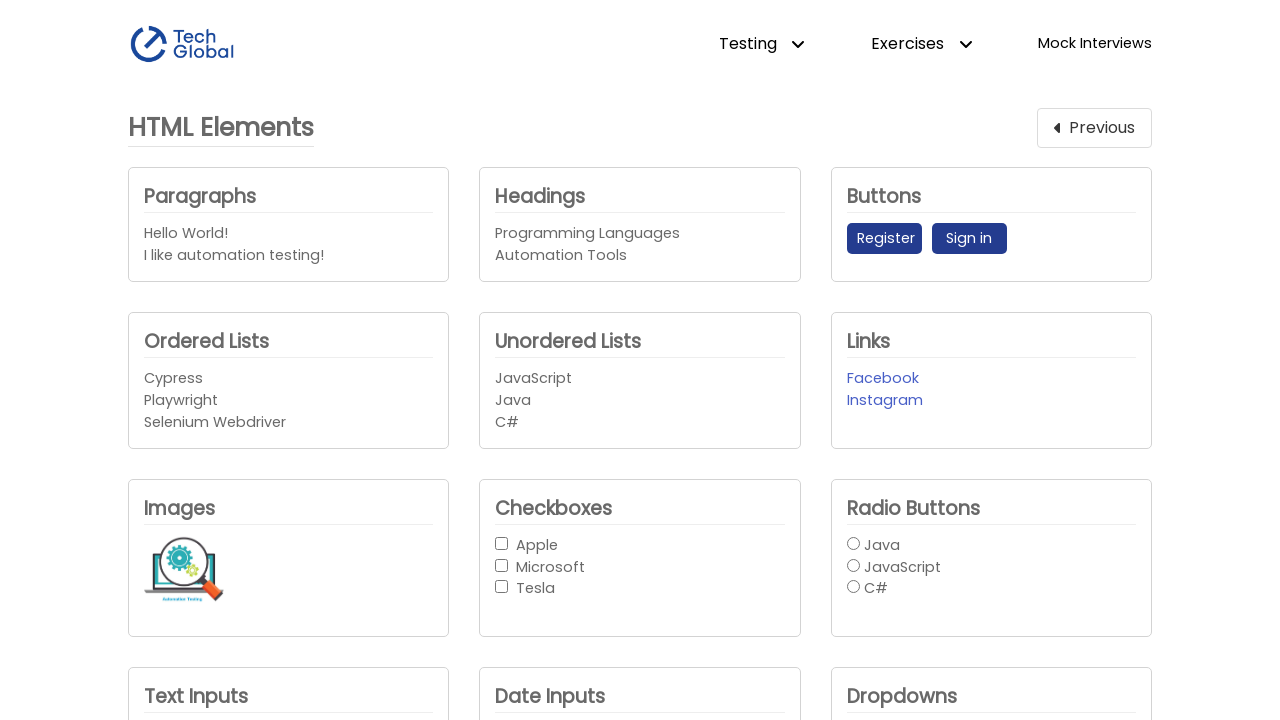

Retrieved all paragraph elements
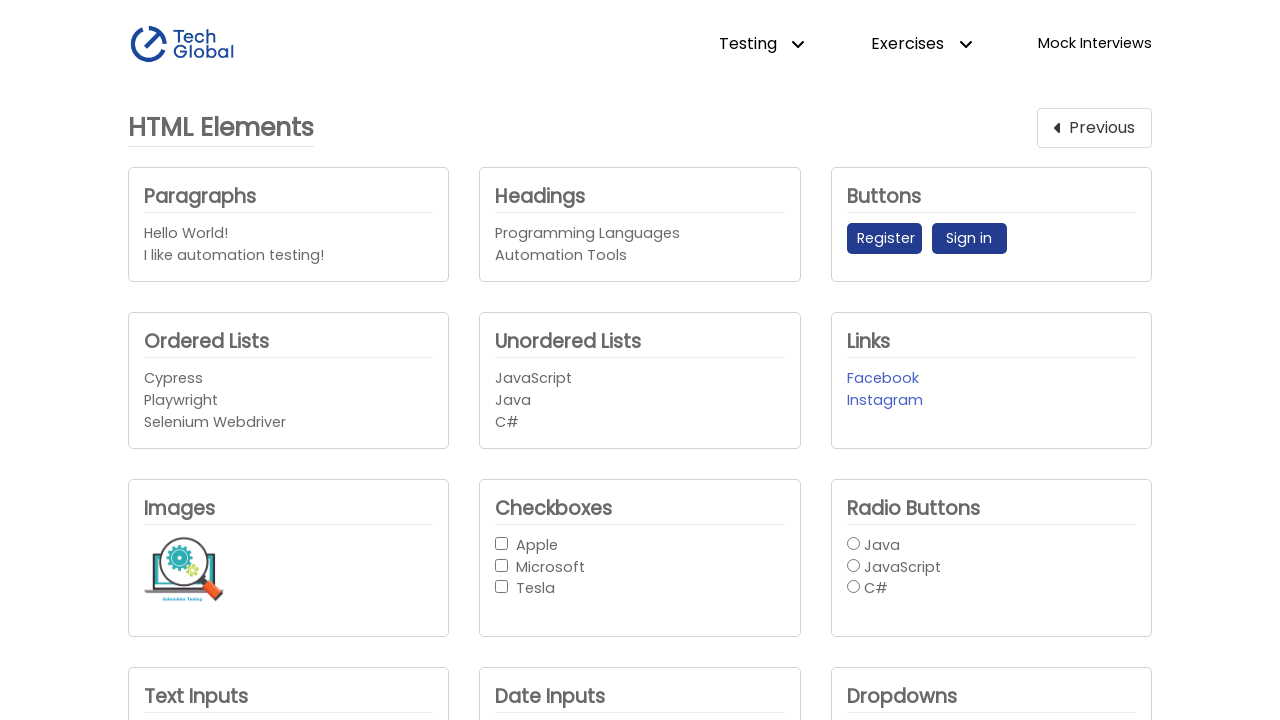

Validated paragraph element is visible
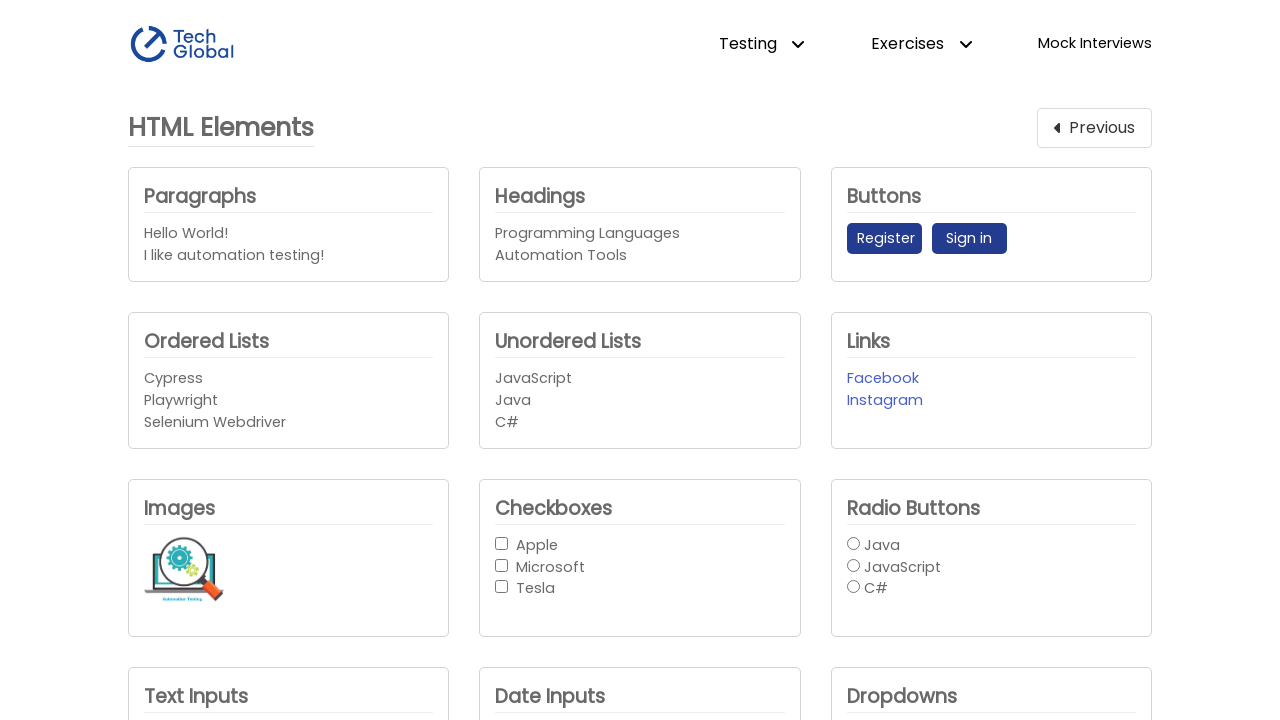

Validated paragraph element is visible
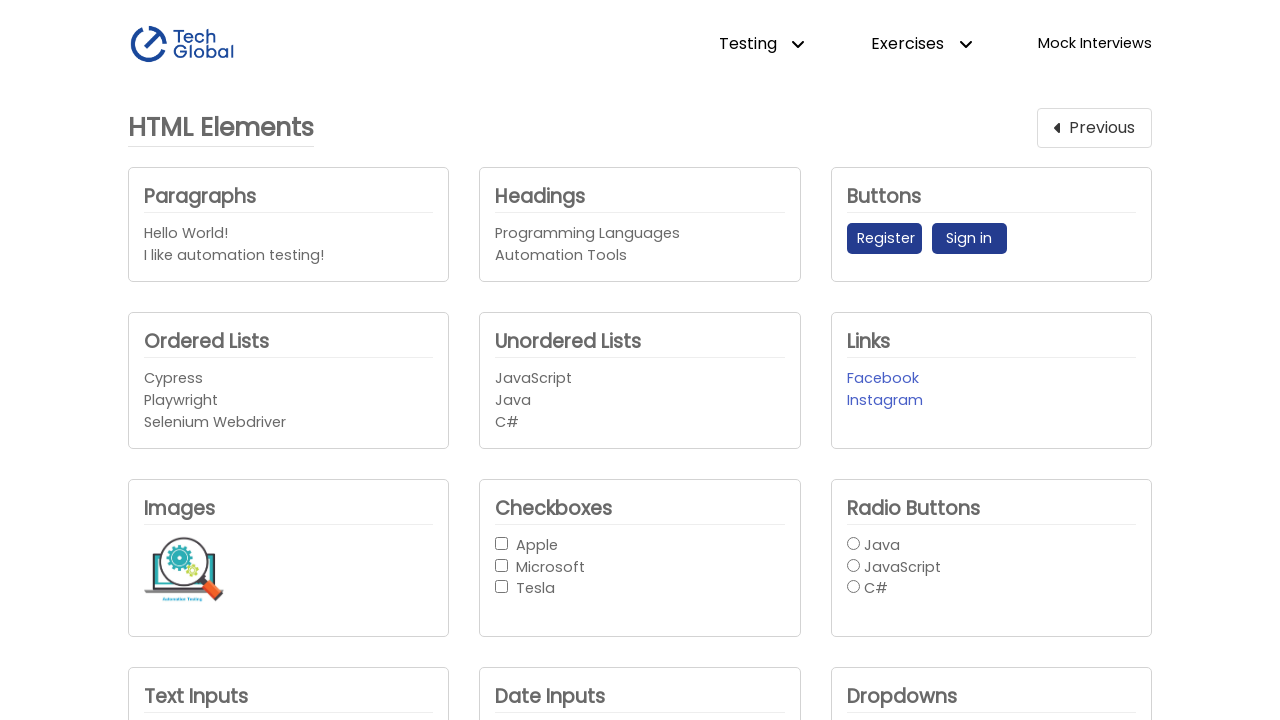

Validated paragraph texts match expected values: 'Hello World!' and 'I like automation testing!'
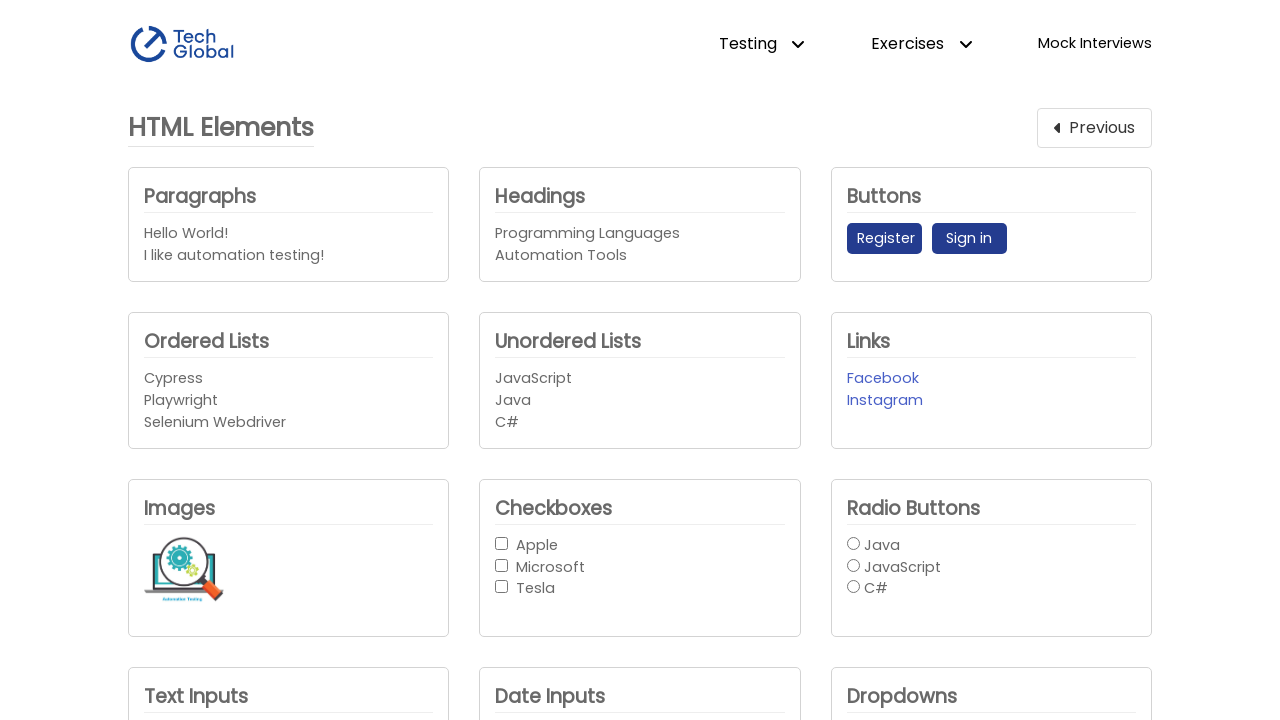

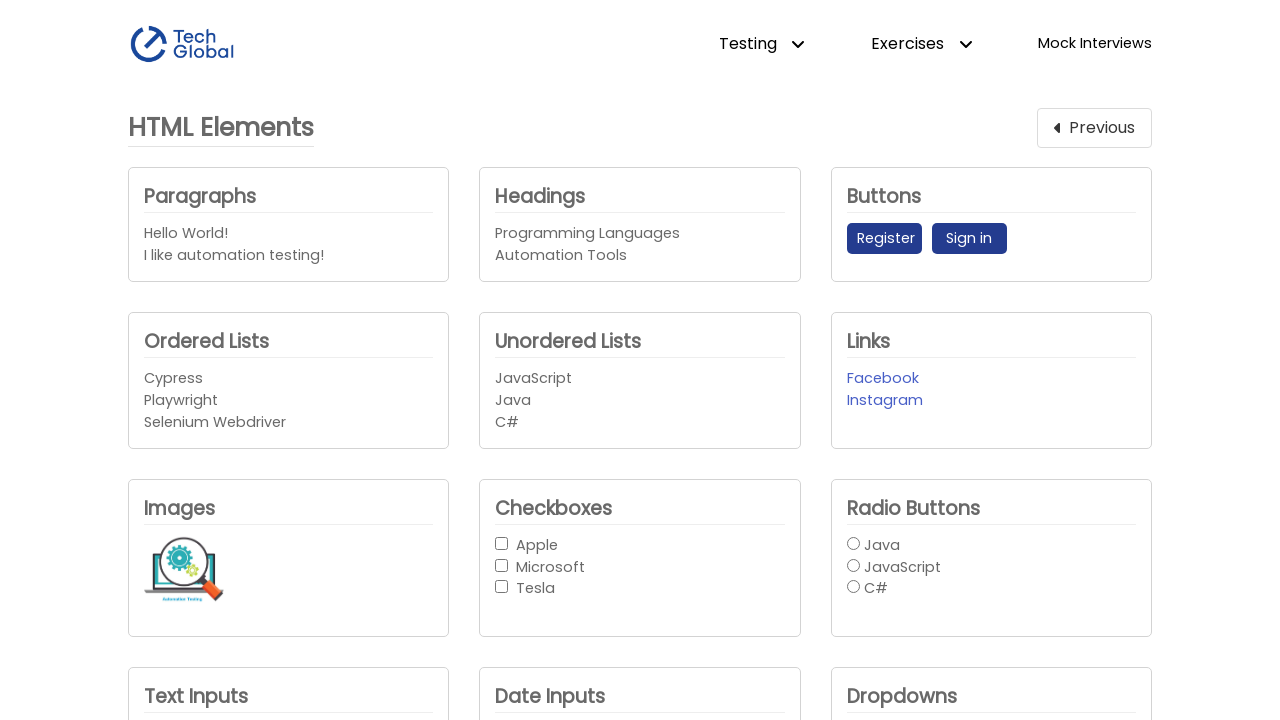